Tests checkbox functionality by clicking a checkbox to select it, verifying it's selected, then clicking again to deselect it and verifying it's deselected, and counting all checkboxes on the page

Starting URL: https://rahulshettyacademy.com/AutomationPractice/

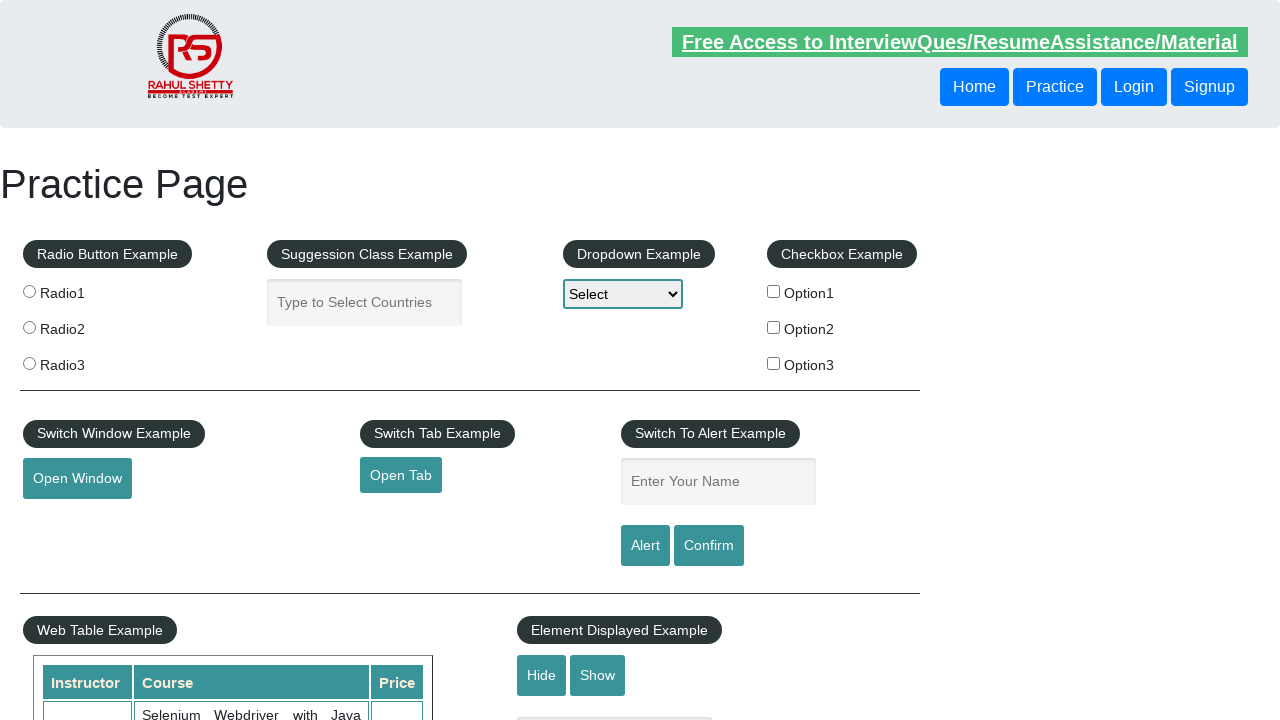

Clicked checkbox option 1 to select it at (774, 291) on #checkBoxOption1
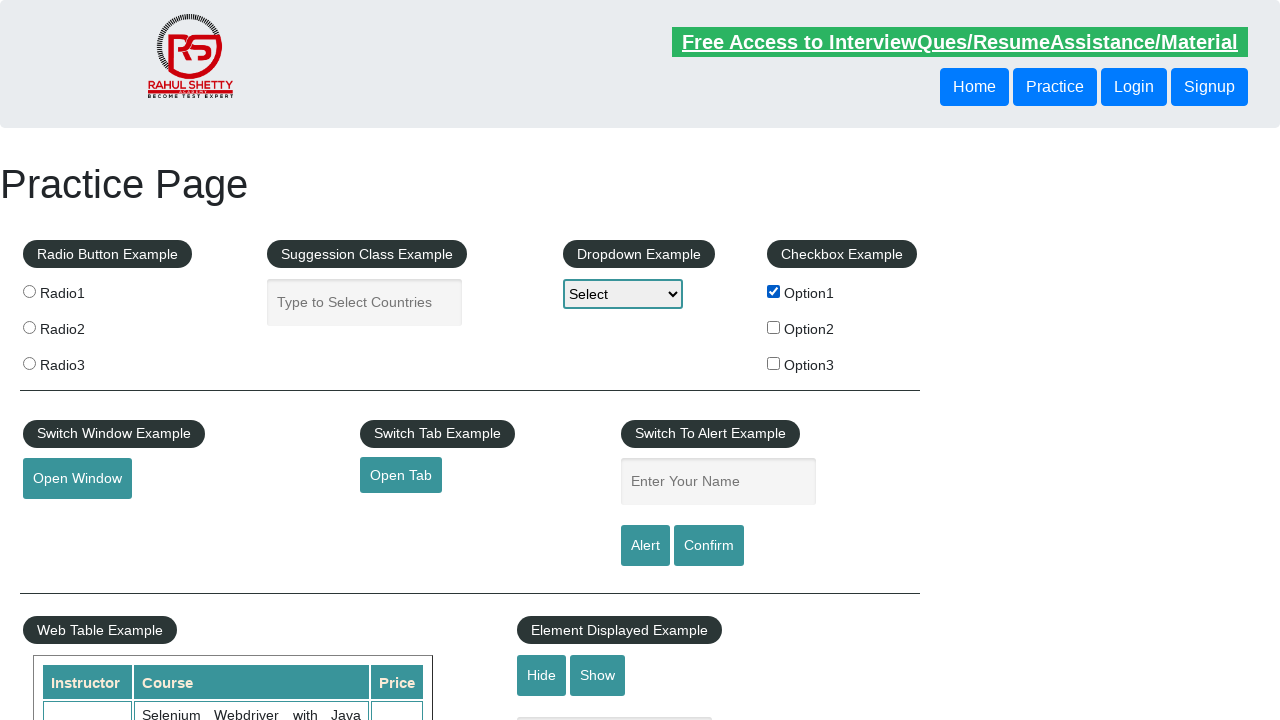

Verified checkbox option 1 is selected
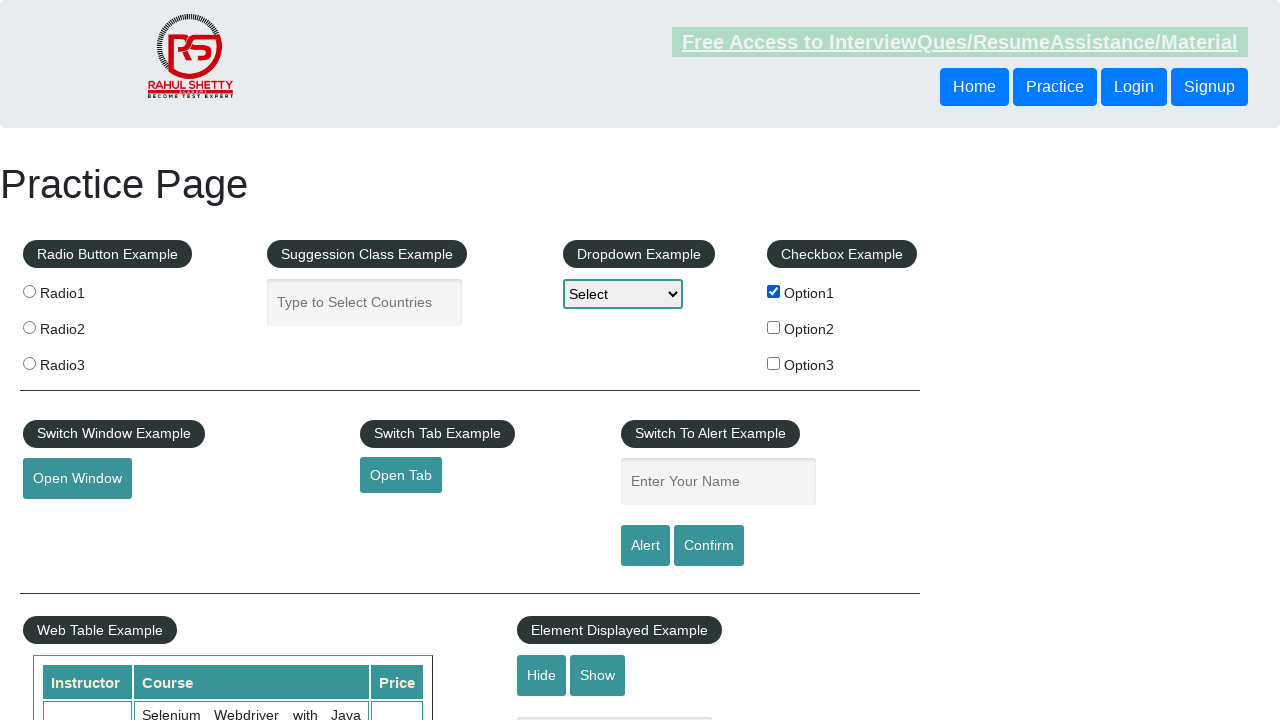

Clicked checkbox option 1 again to deselect it at (774, 291) on #checkBoxOption1
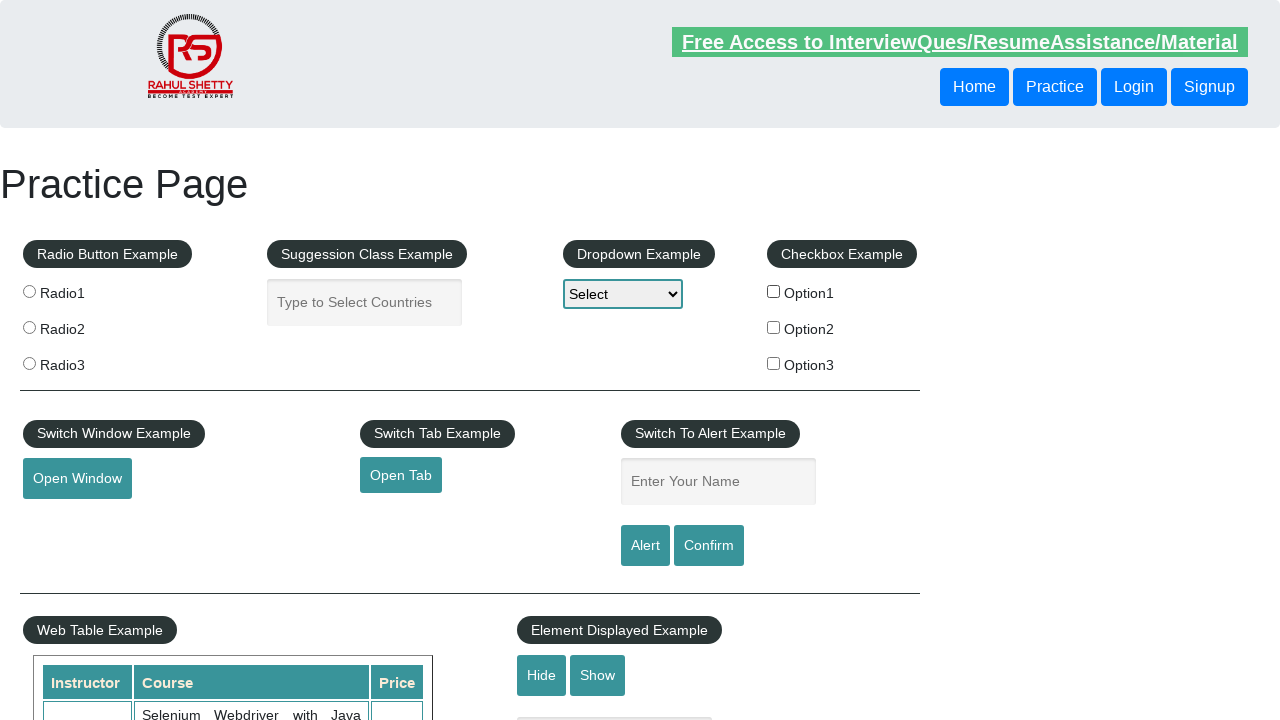

Verified checkbox option 1 is deselected
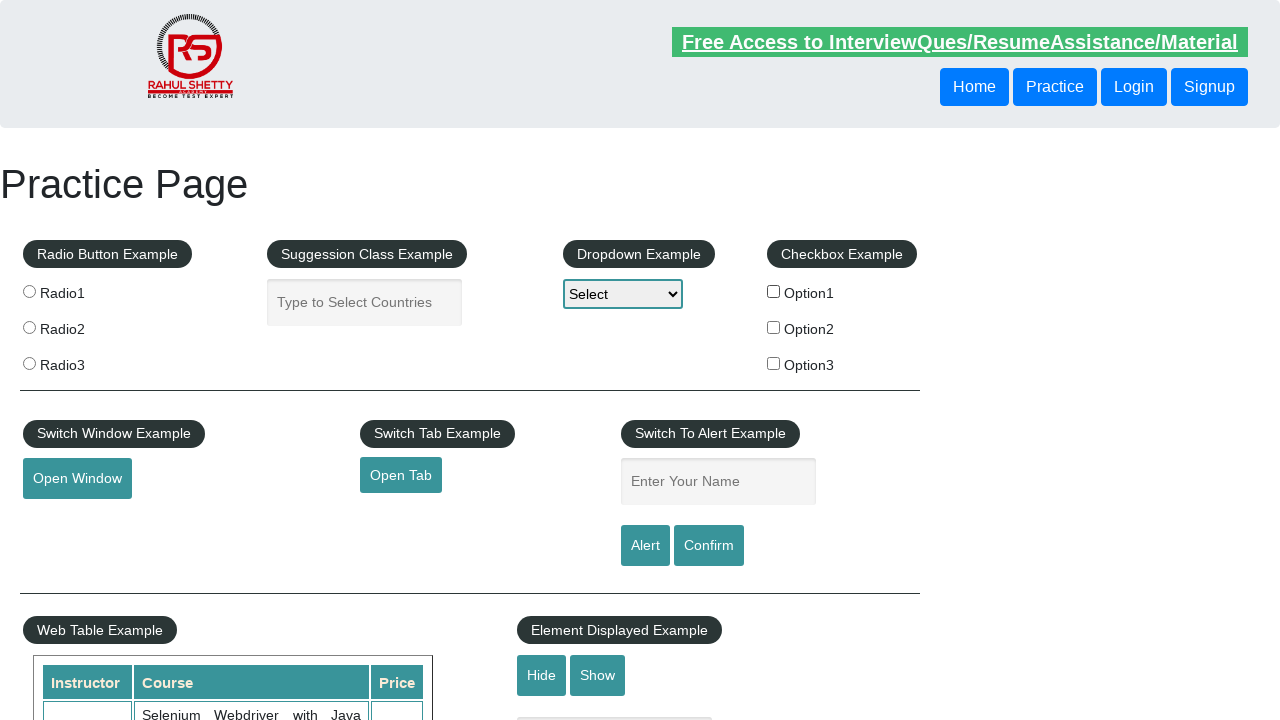

Located all checkboxes on the page
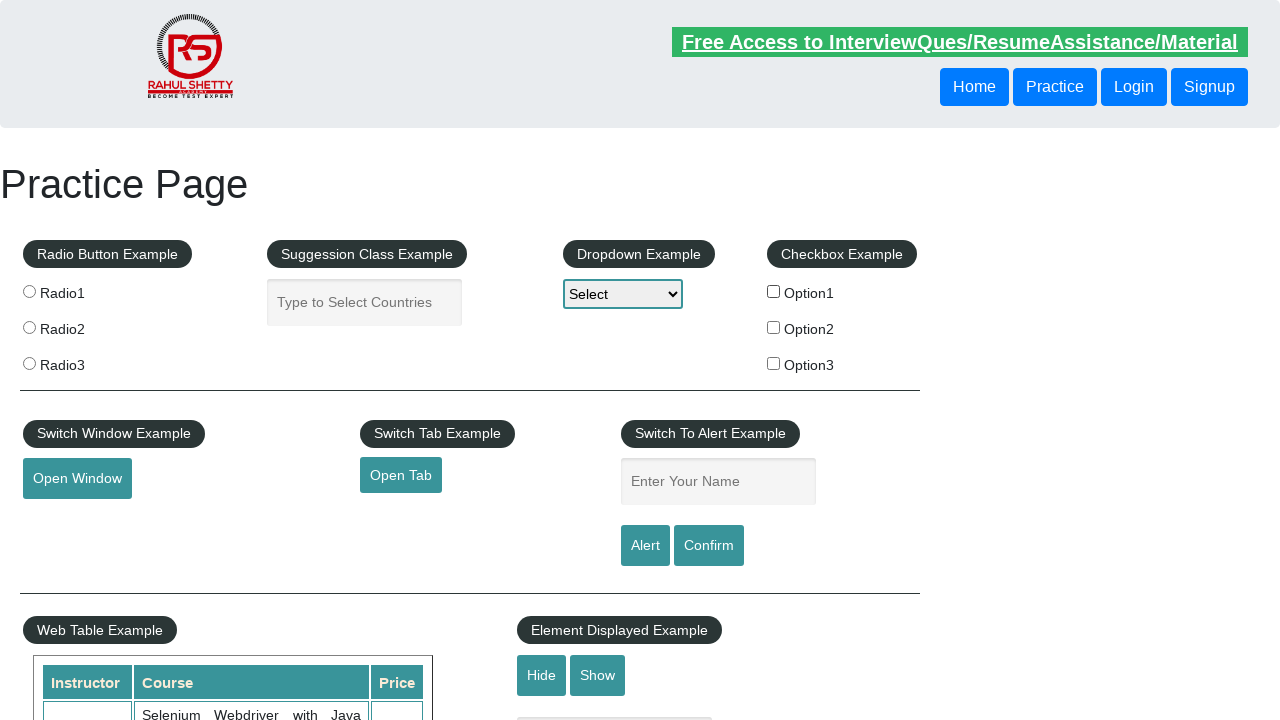

Counted 3 total checkboxes on the page
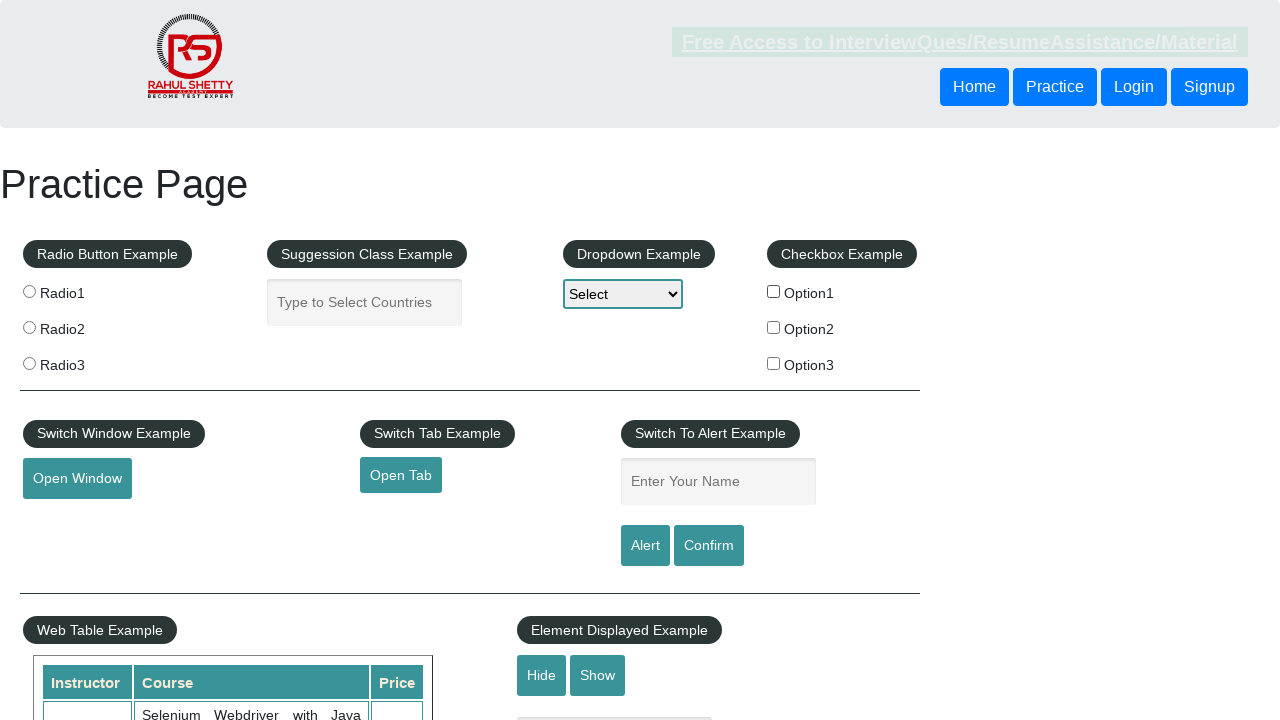

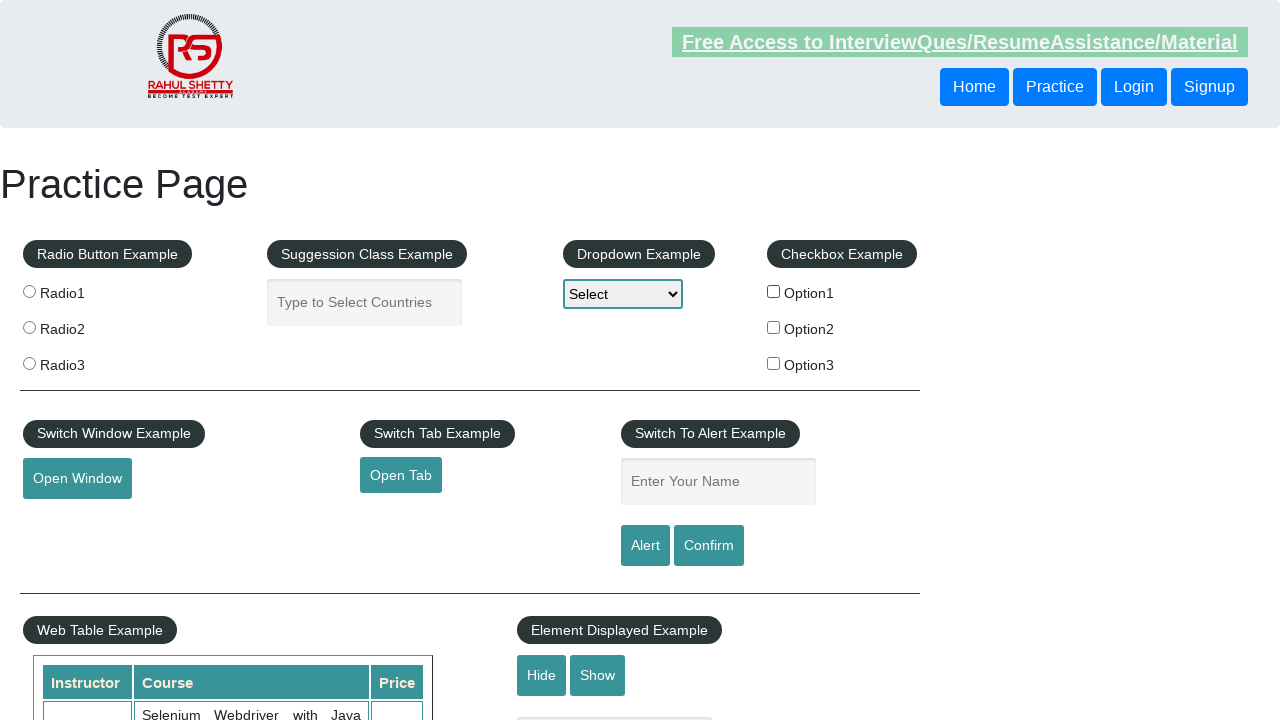